Tests a text box form by filling in user information (name, email, current address, permanent address) and submitting the form

Starting URL: https://demoqa.com/text-box

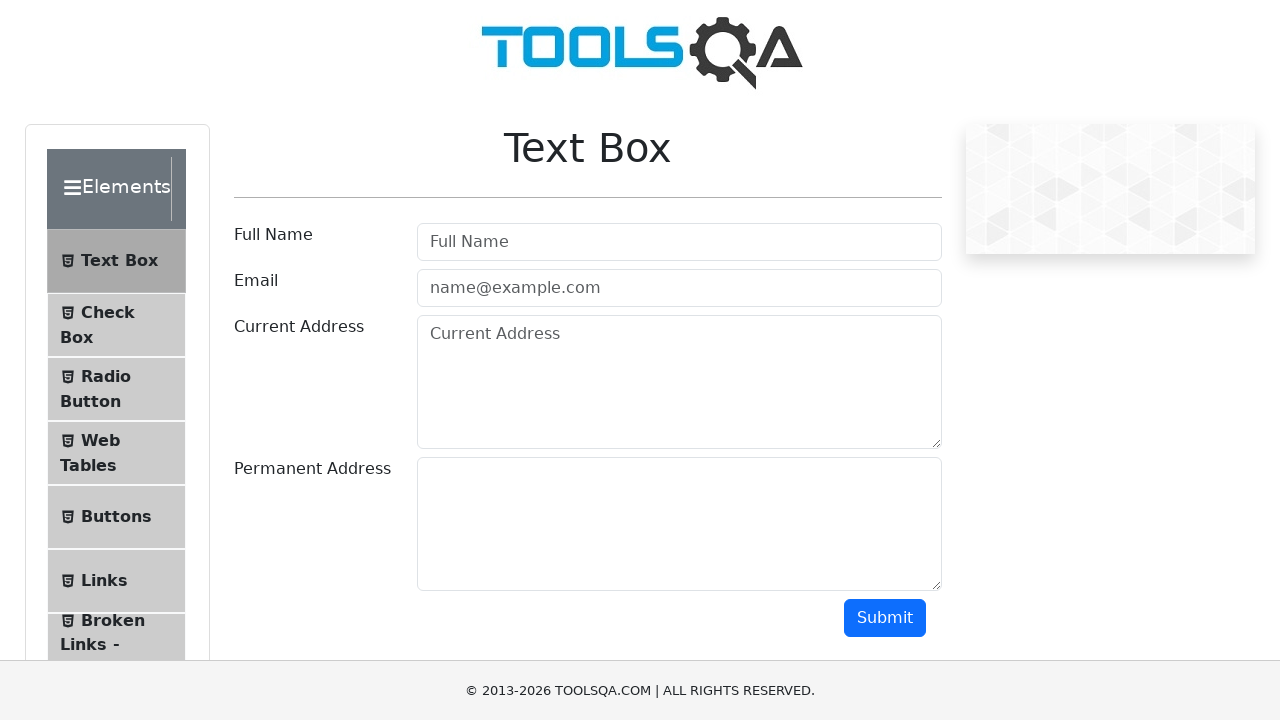

Filled user name field with 'Shaurya' on //input[@id='userName']
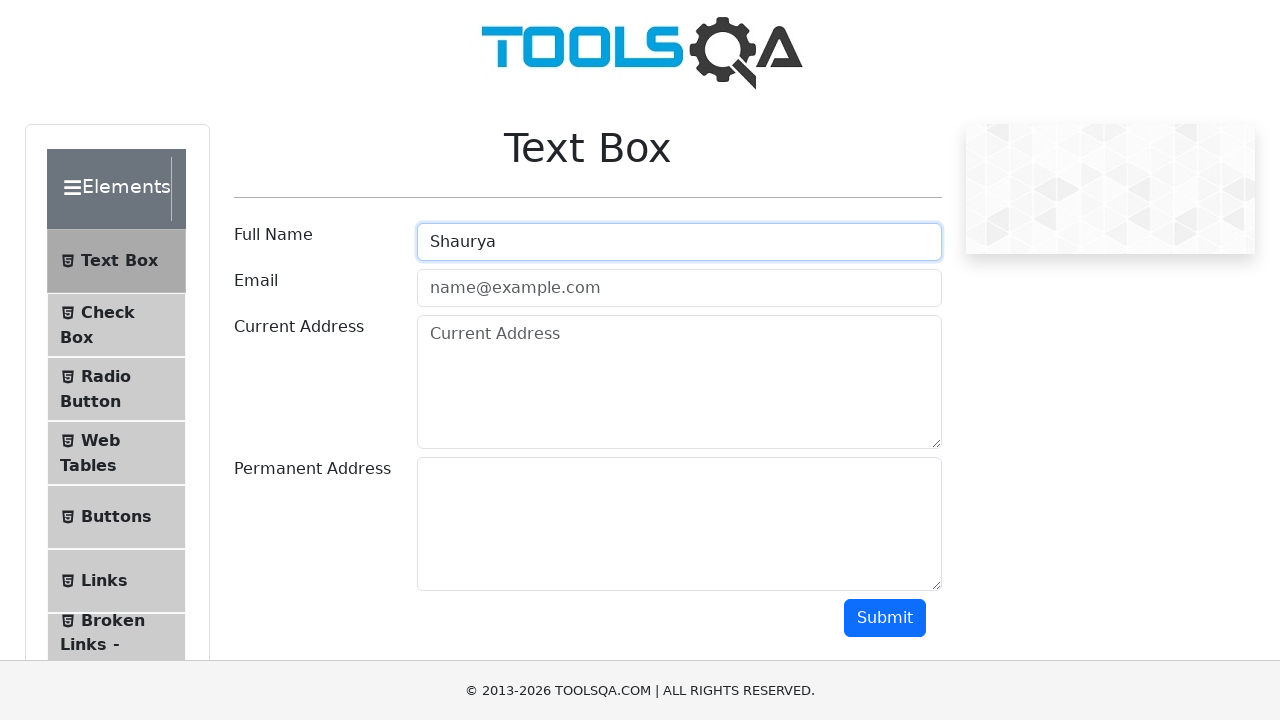

Filled email field with 'agrshaurya@gmail.com' on //input[@id='userEmail']
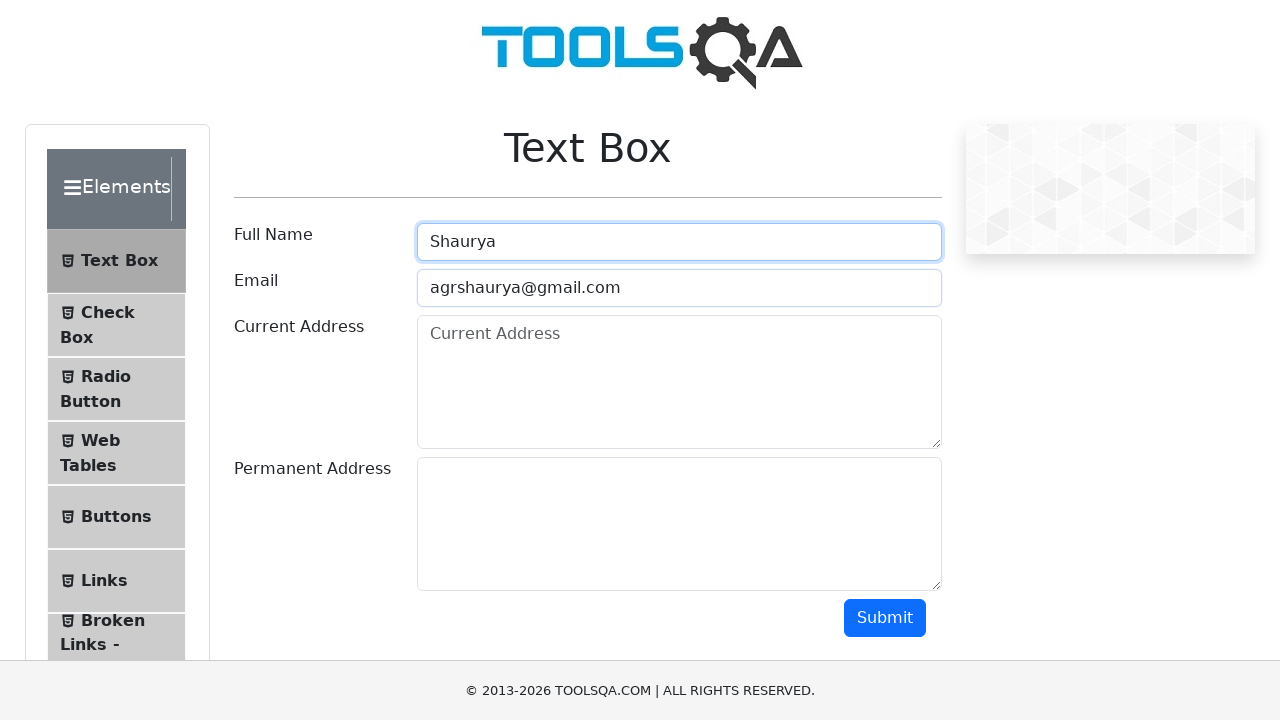

Filled current address field with 'Mill Grove' on #currentAddress
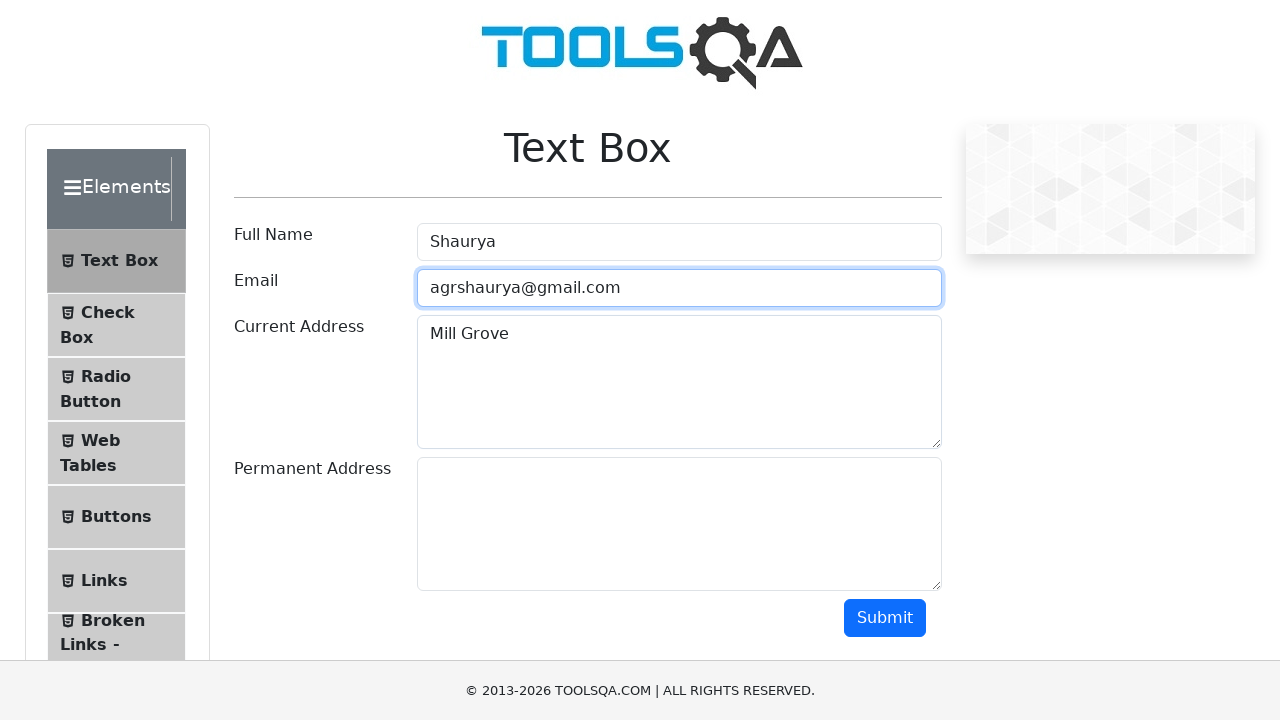

Filled permanent address field with 'Mill Grove Drive' on #permanentAddress
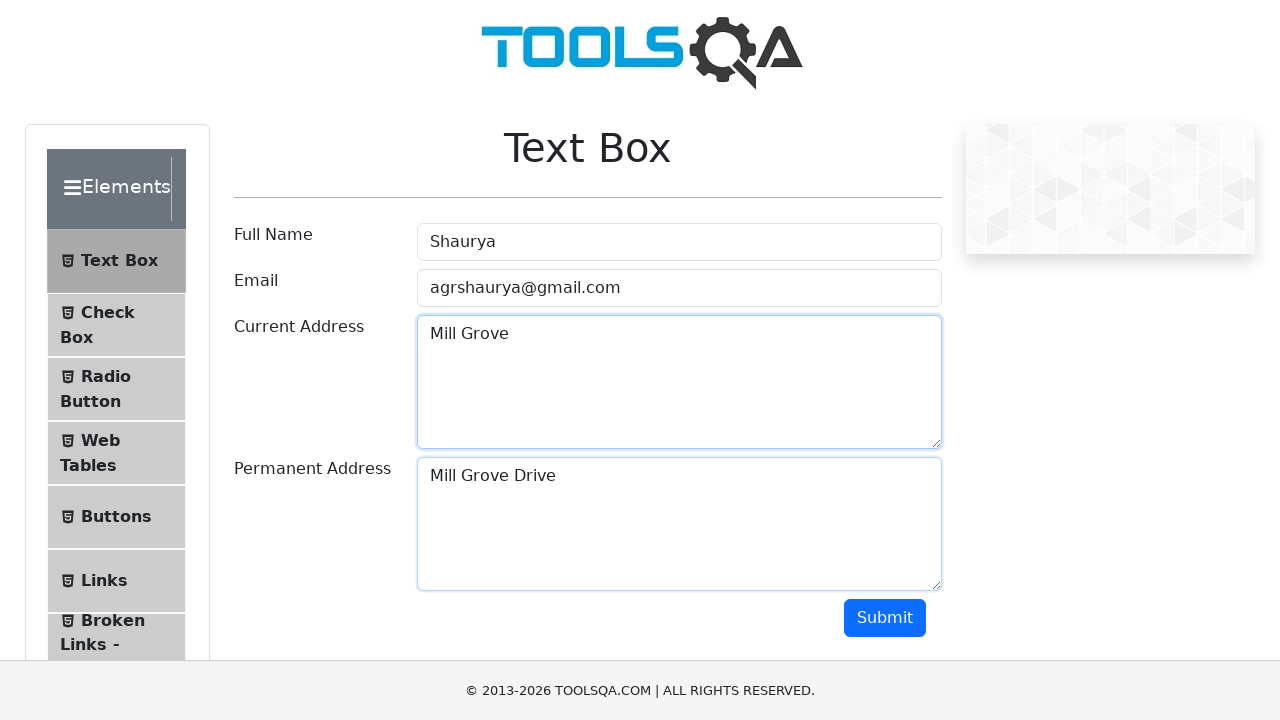

Clicked submit button to submit the form at (885, 618) on #submit
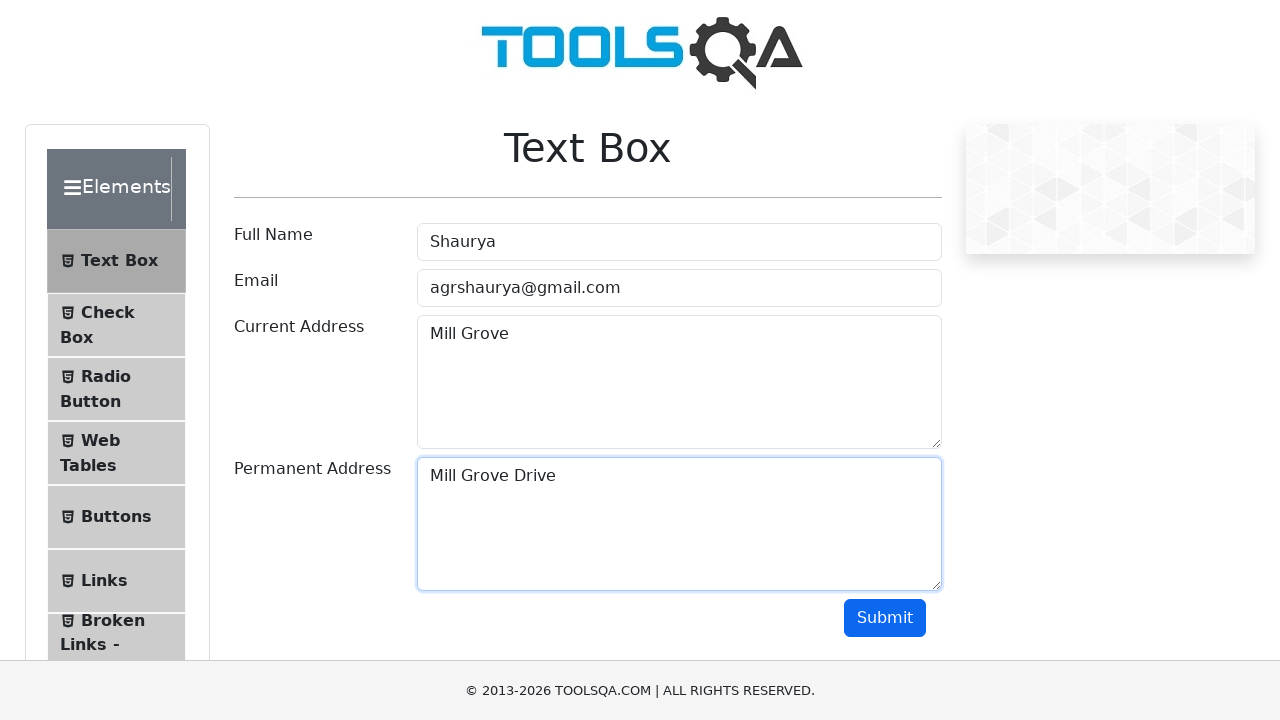

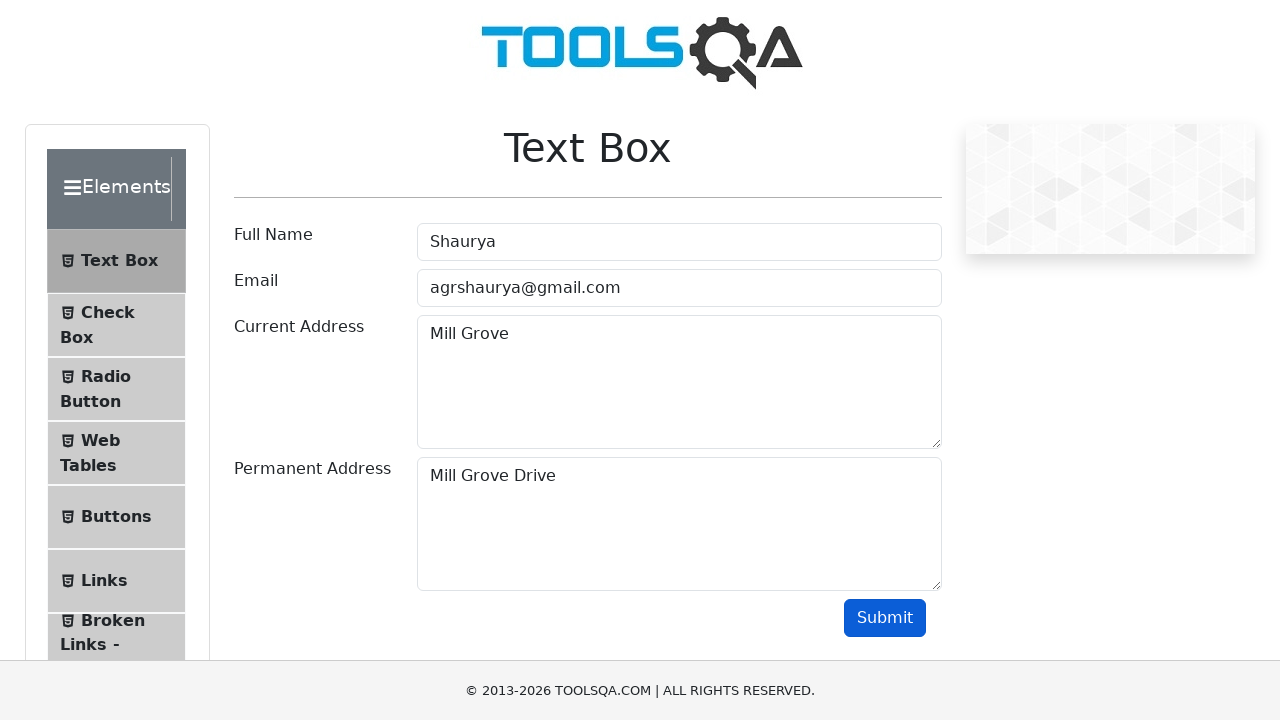